Navigates to Adactin Hotel application homepage and clicks on the "New User Register Here" link to access the registration page.

Starting URL: https://adactinhotelapp.com/

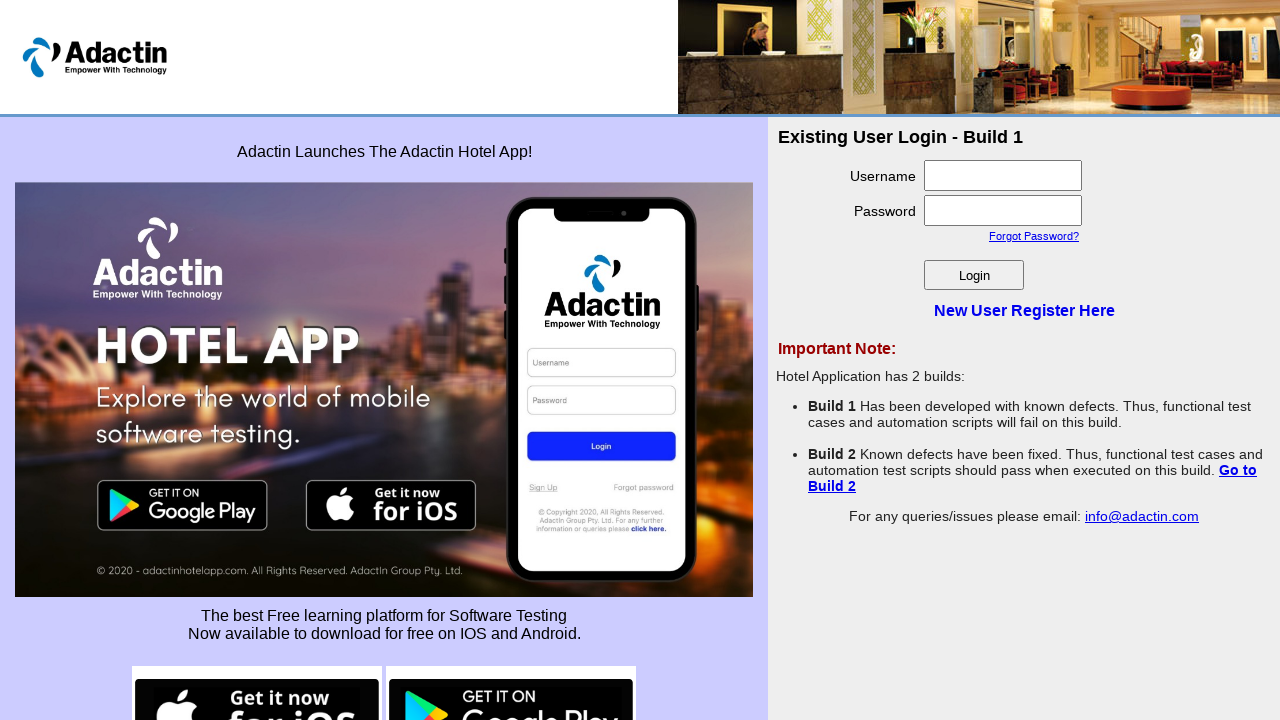

Clicked on 'New User Register Here' link to navigate to registration page at (1024, 310) on text=New User Register Here
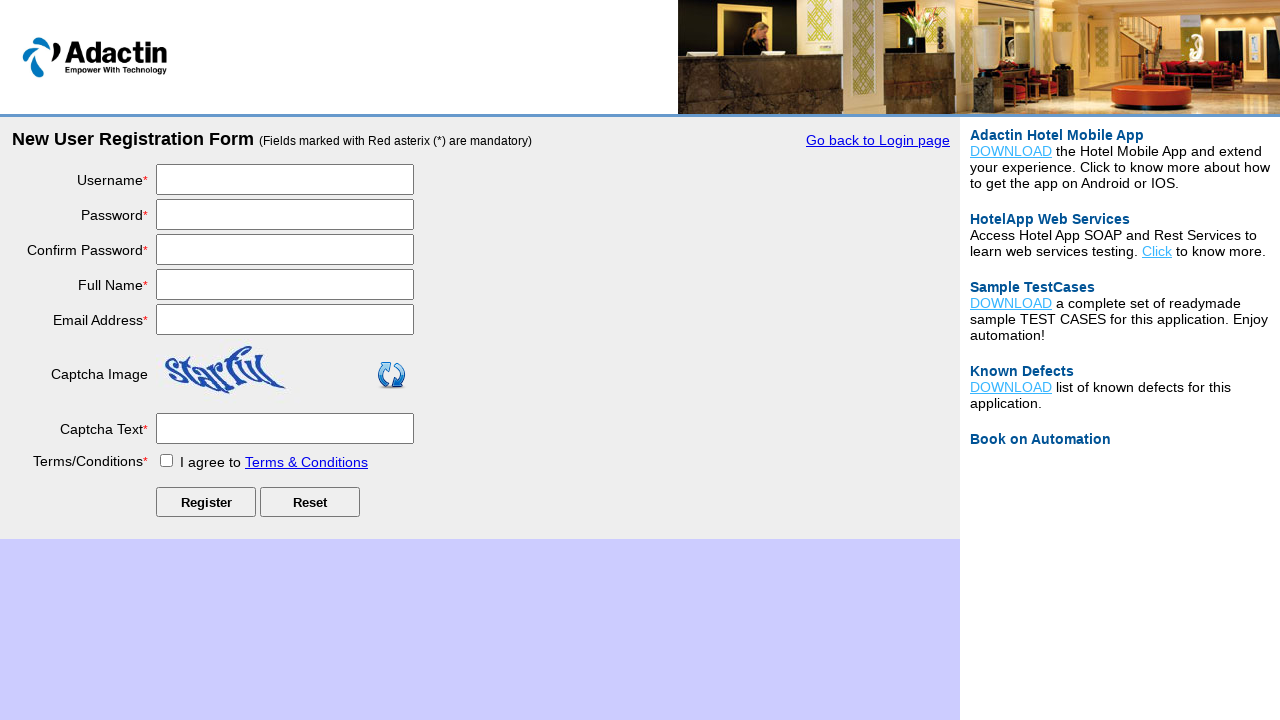

Registration page loaded successfully
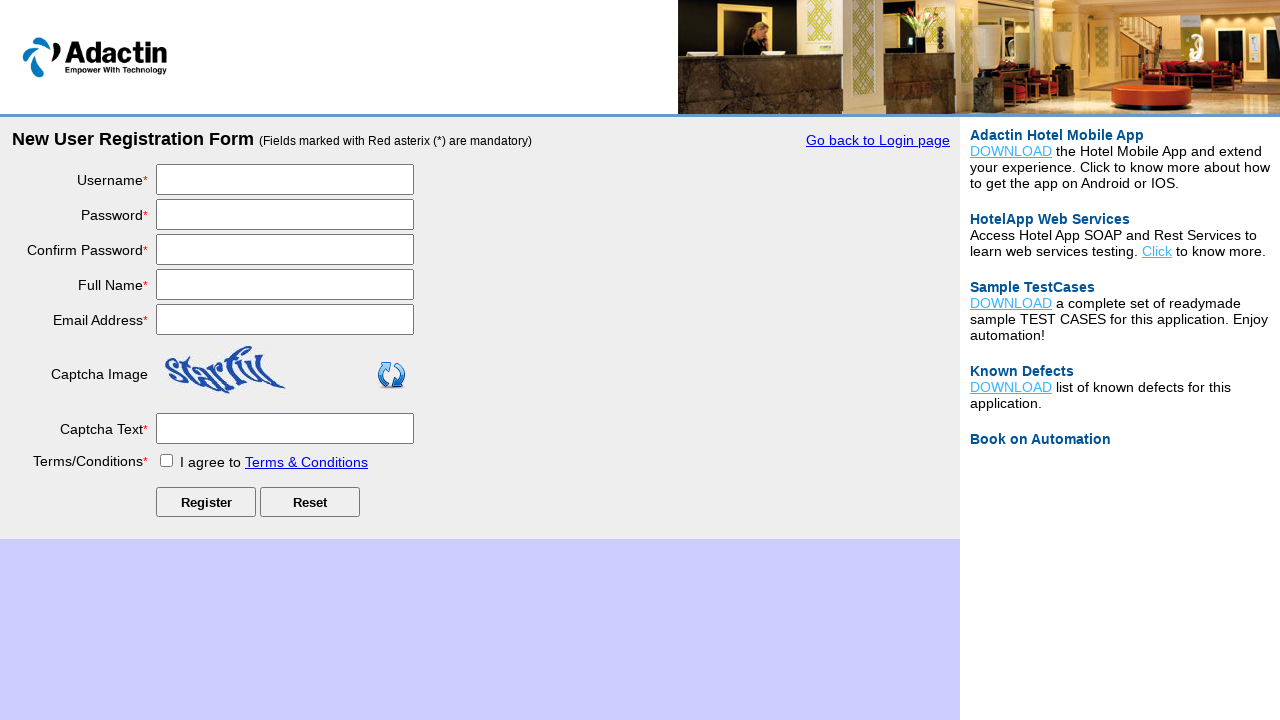

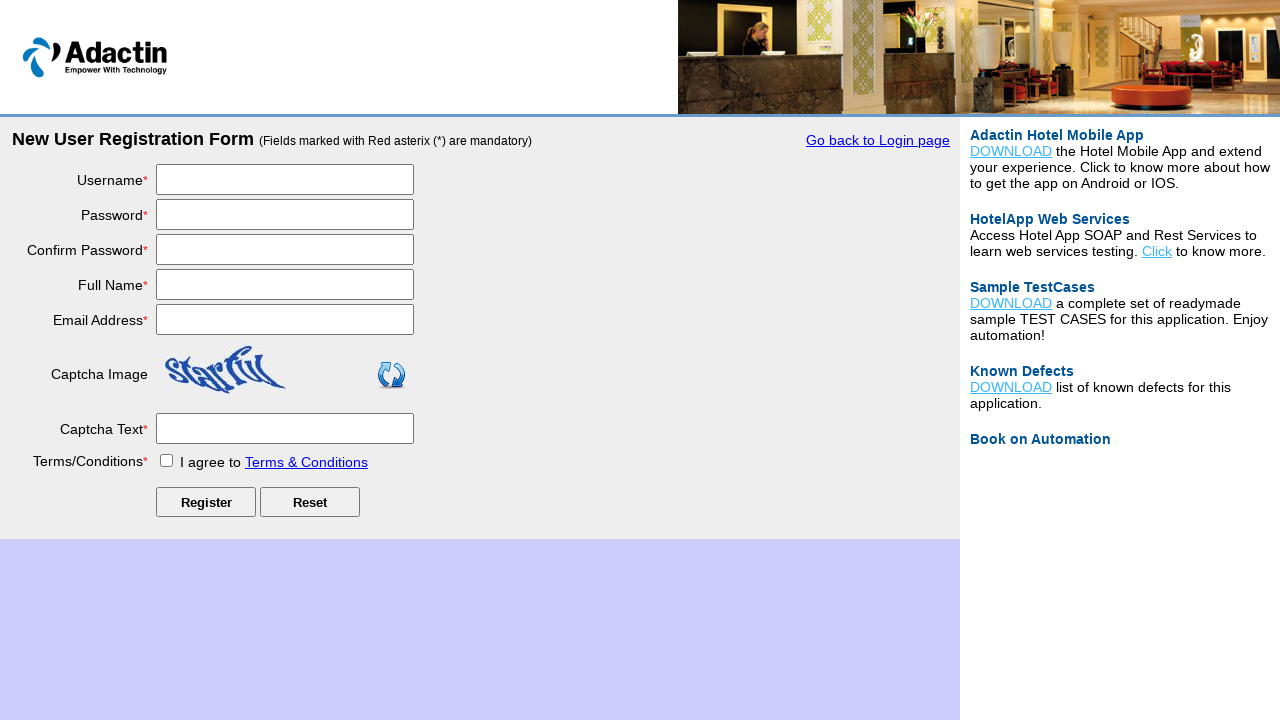